Performs click-and-hold on source element, moves to target, then releases the mouse

Starting URL: https://crossbrowsertesting.github.io/drag-and-drop

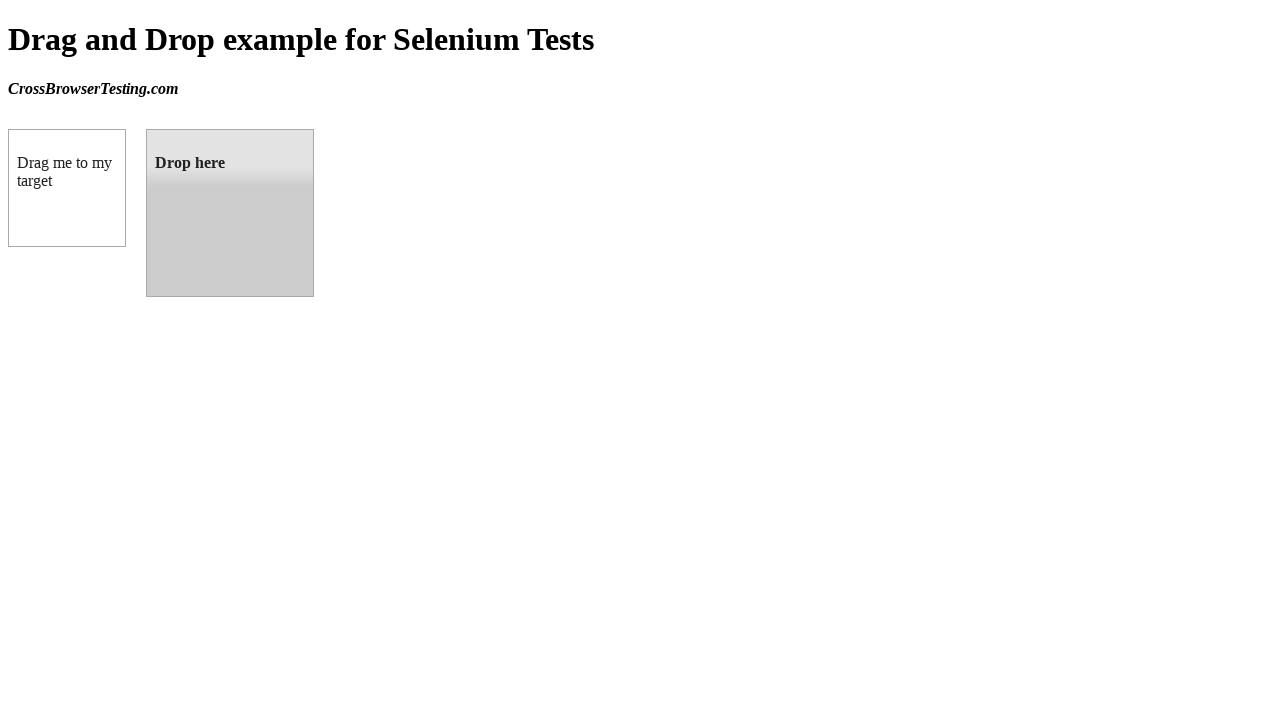

Located source draggable element
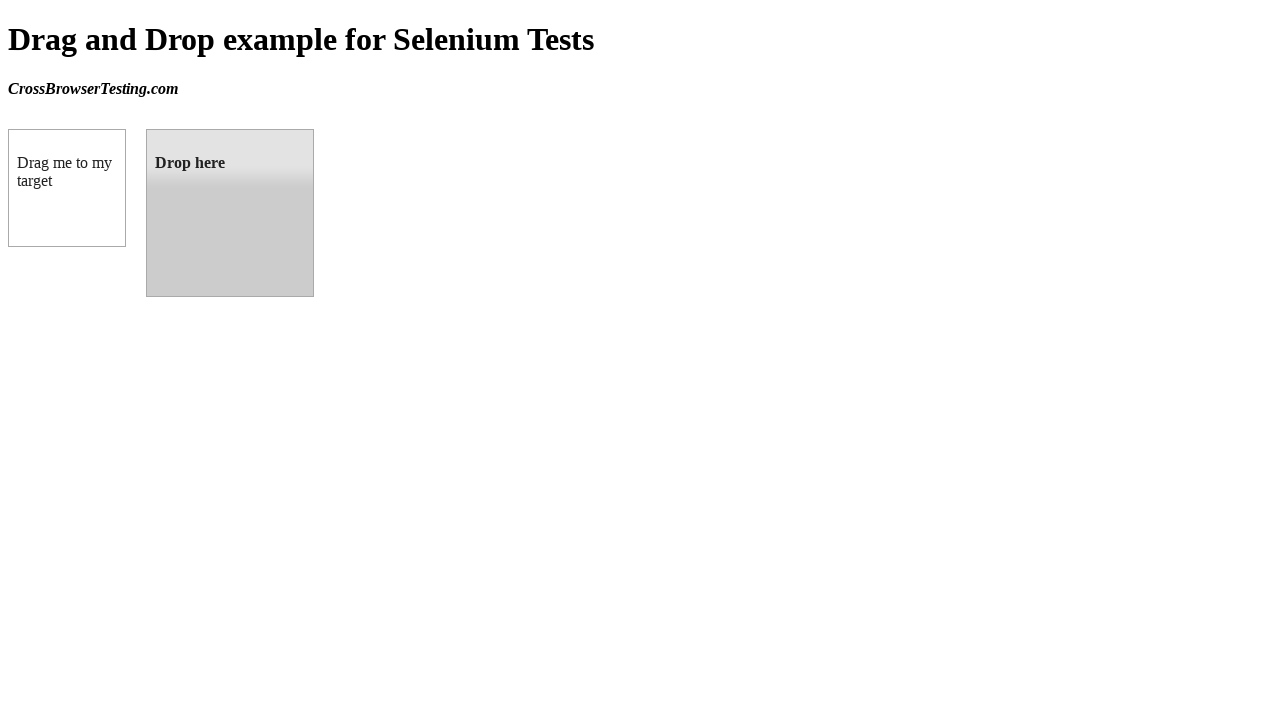

Located target droppable element
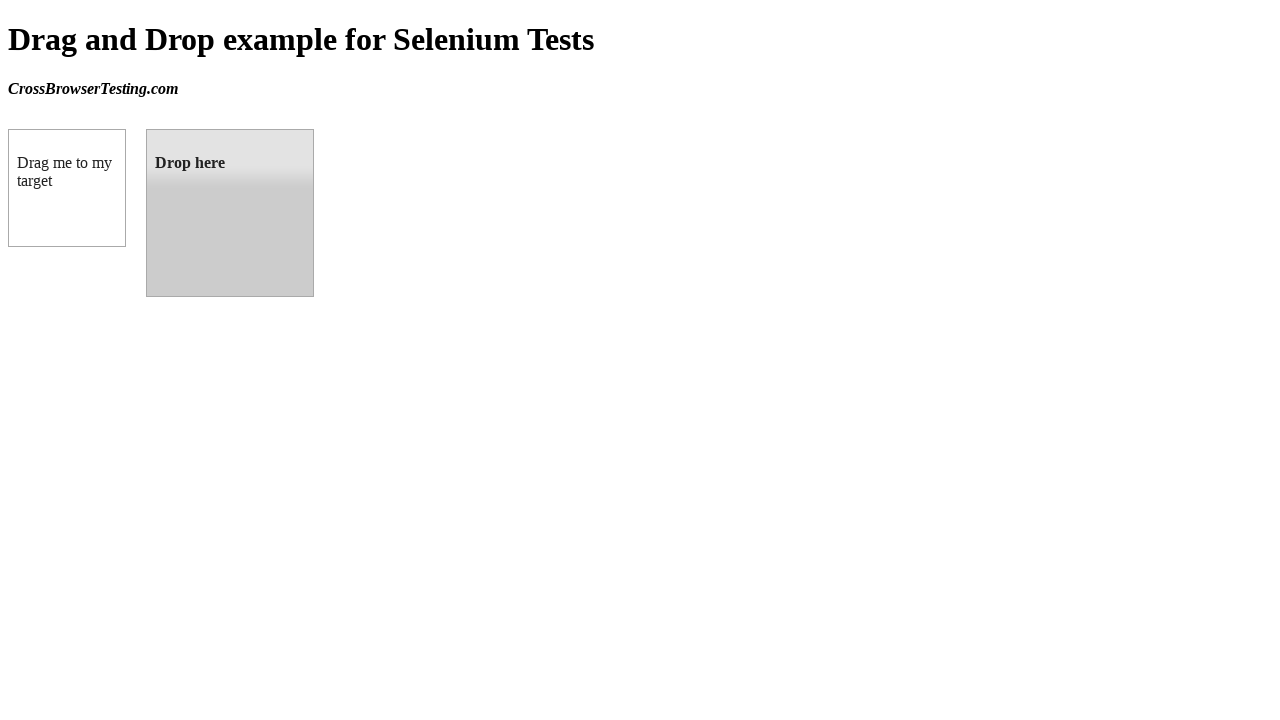

Retrieved source element bounding box
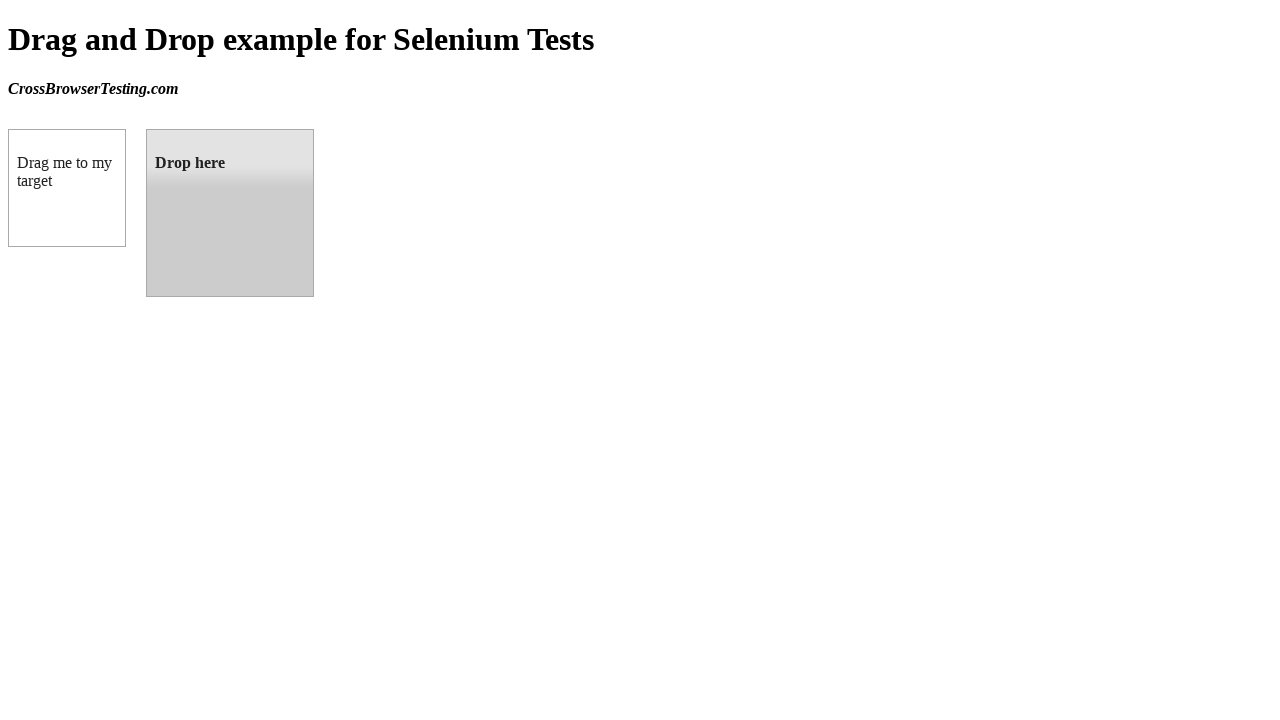

Retrieved target element bounding box
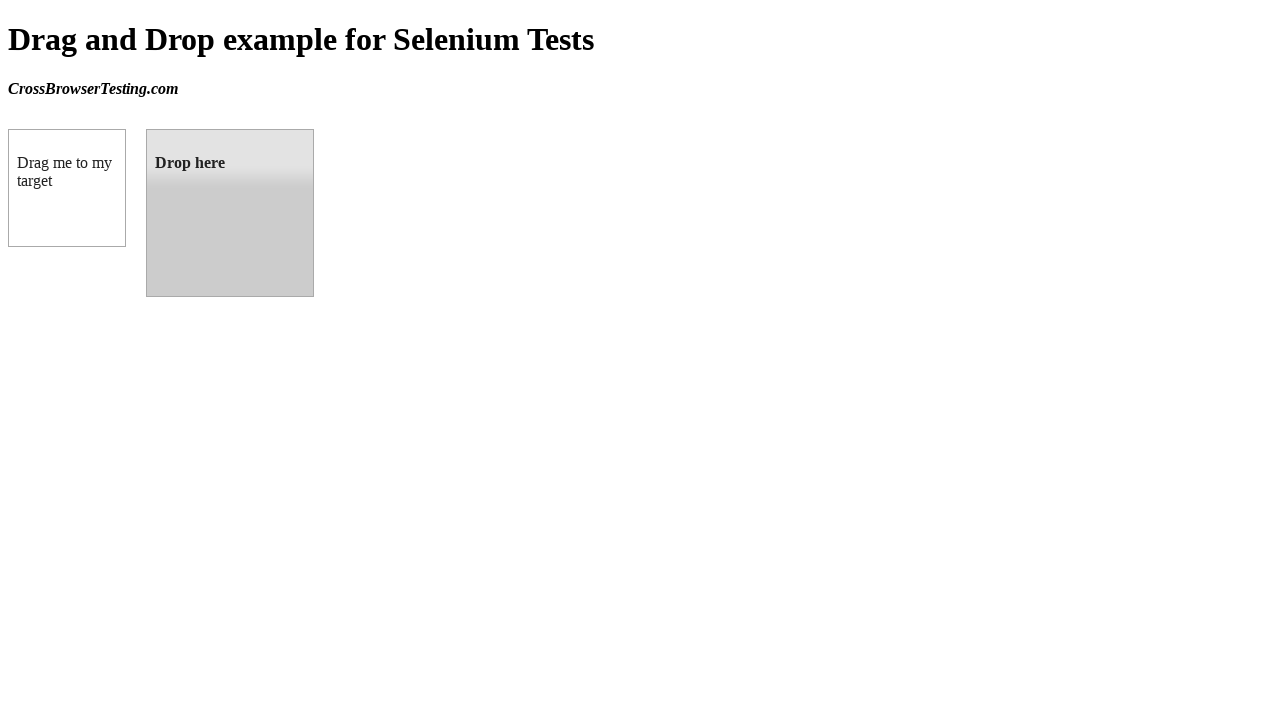

Moved mouse to center of source element at (67, 188)
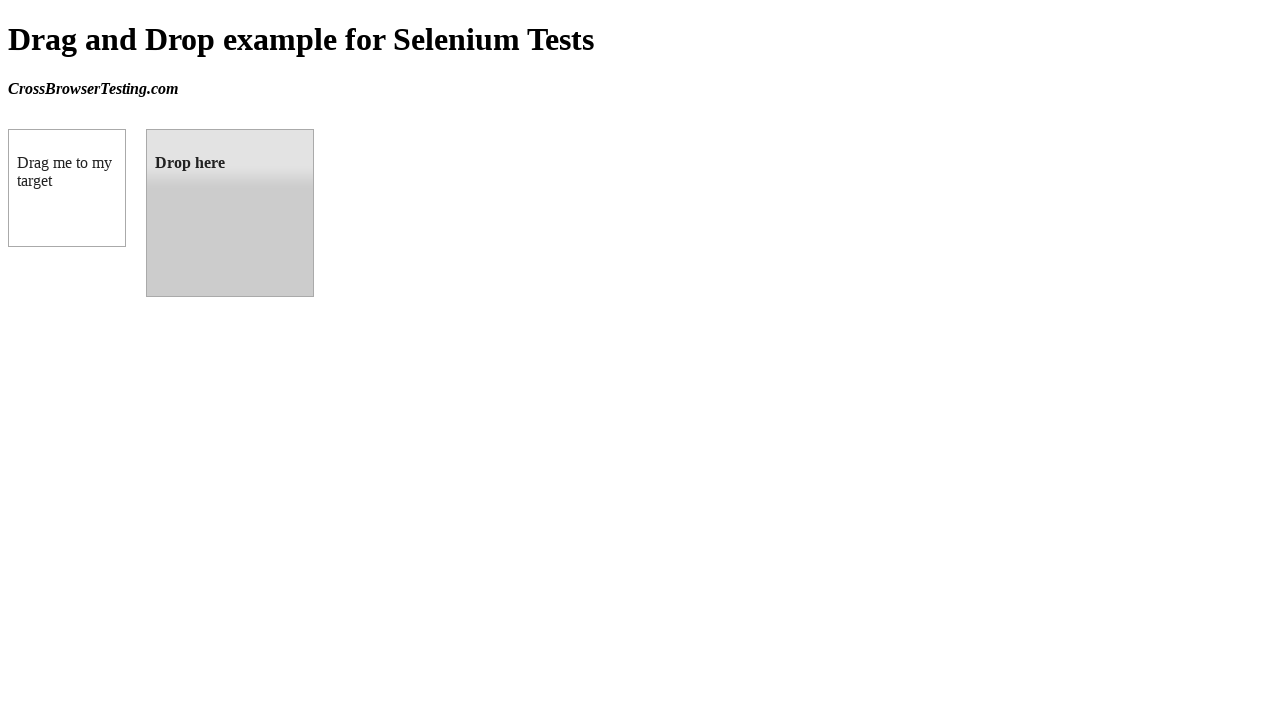

Pressed mouse button down on source element at (67, 188)
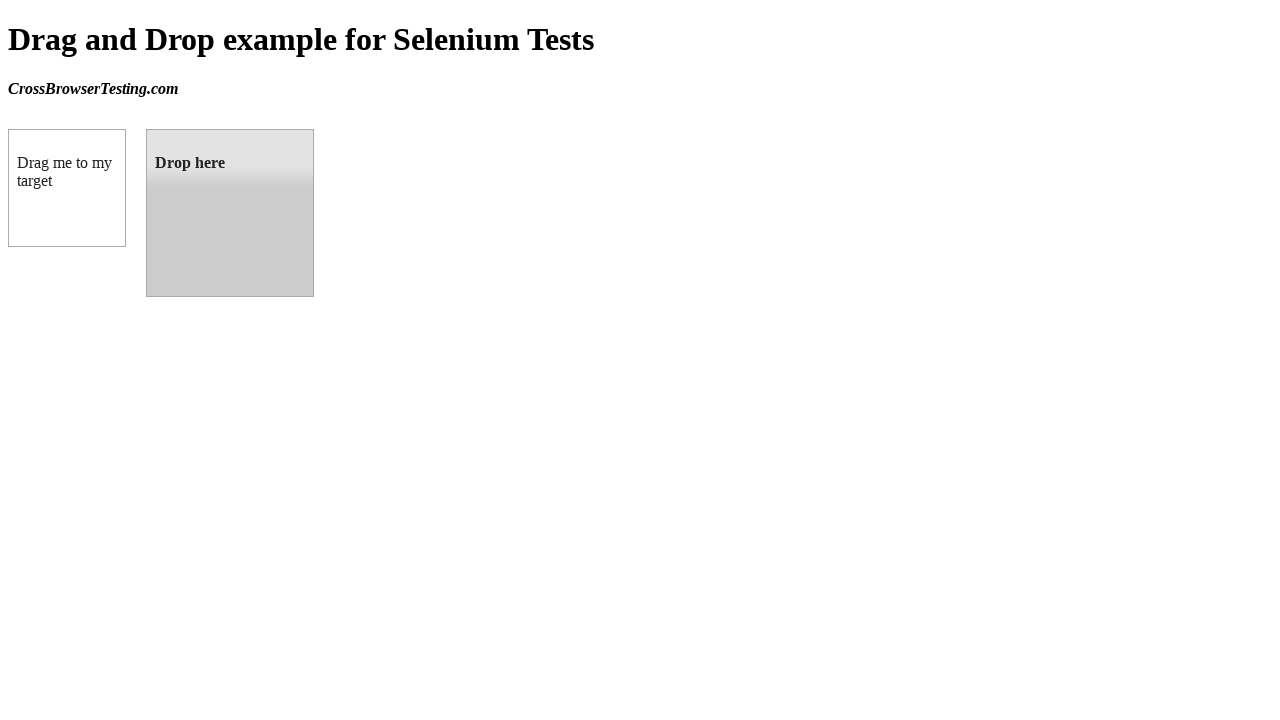

Dragged to center of target element at (230, 213)
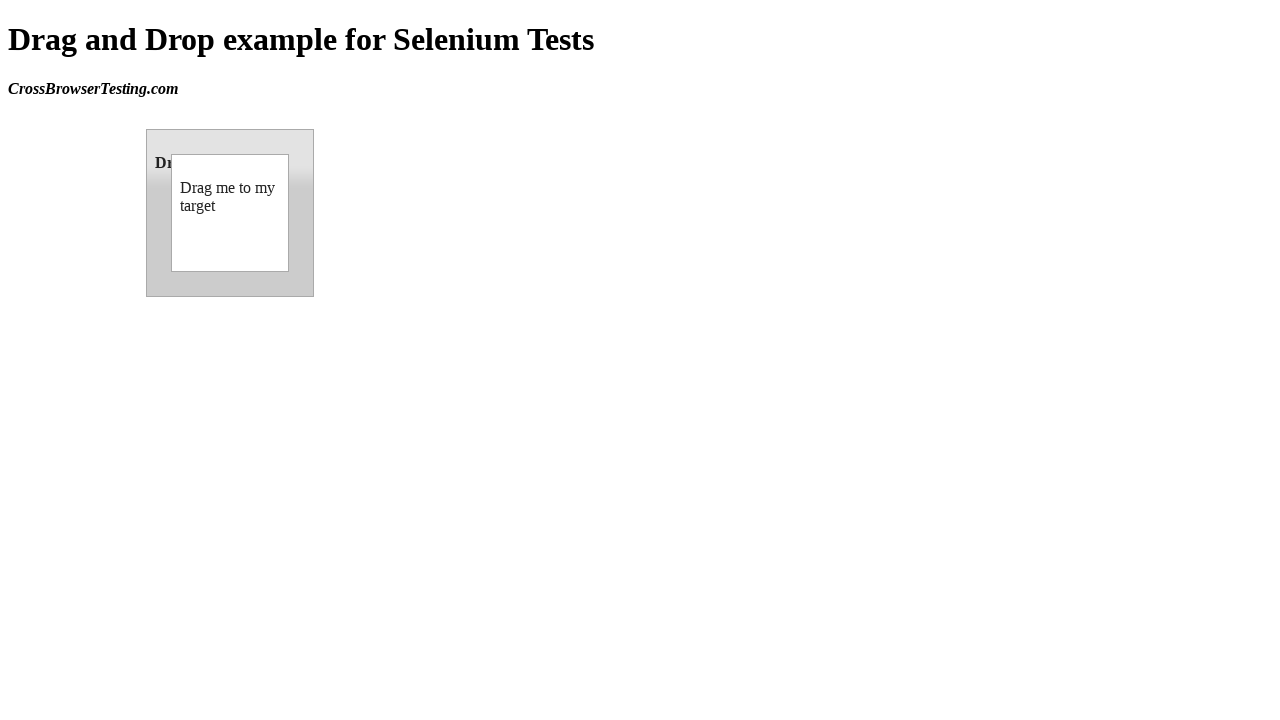

Released mouse button, completing drag and drop at (230, 213)
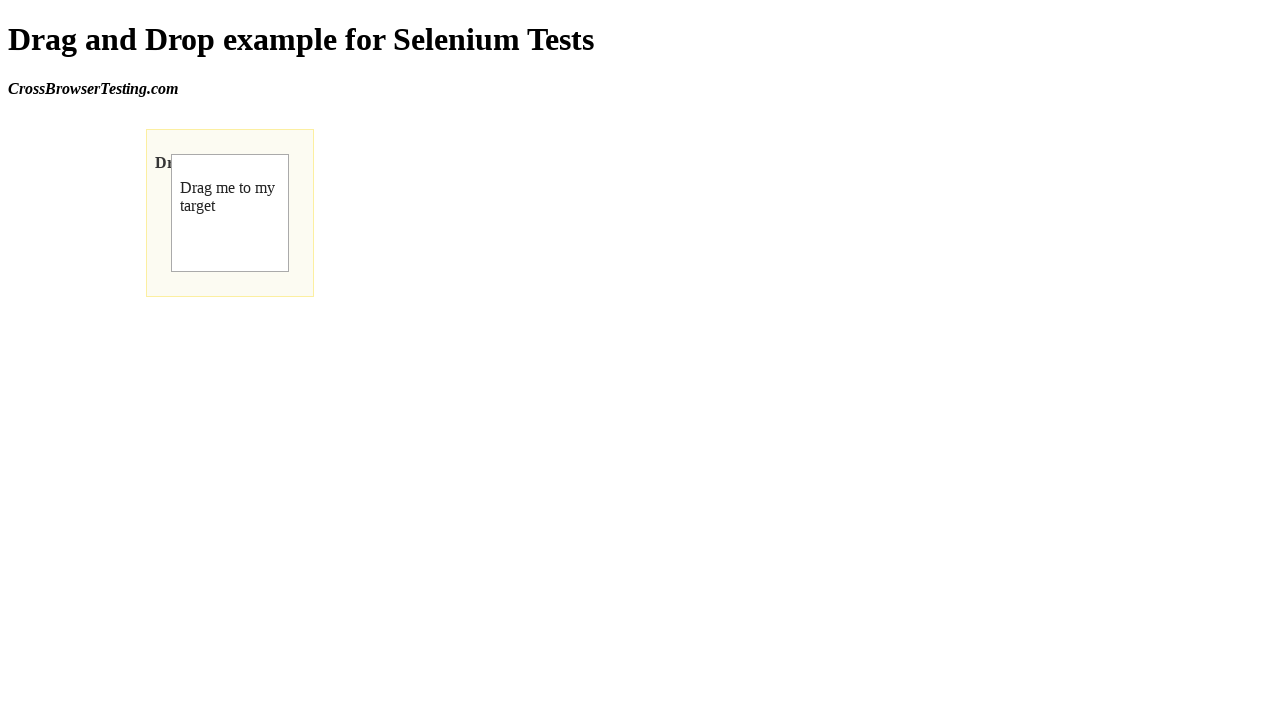

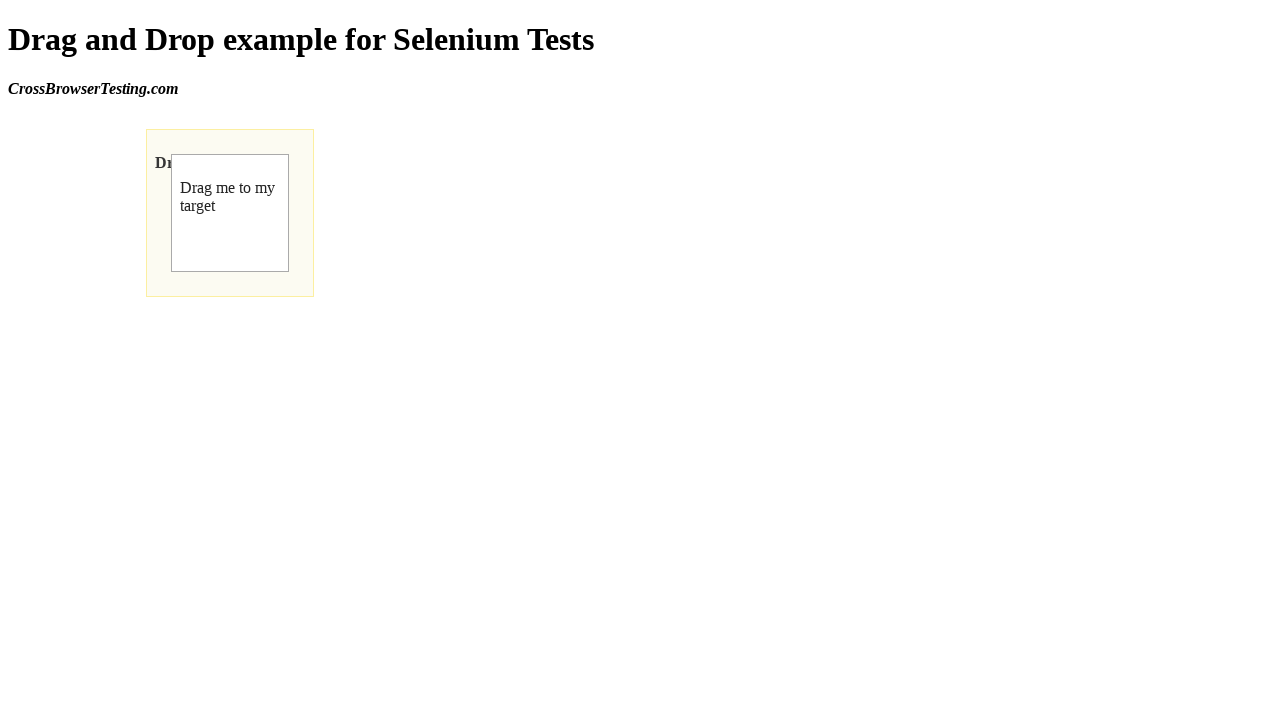